Tests editing a todo item by double-clicking to enter edit mode, changing the text, and pressing Enter.

Starting URL: https://demo.playwright.dev/todomvc

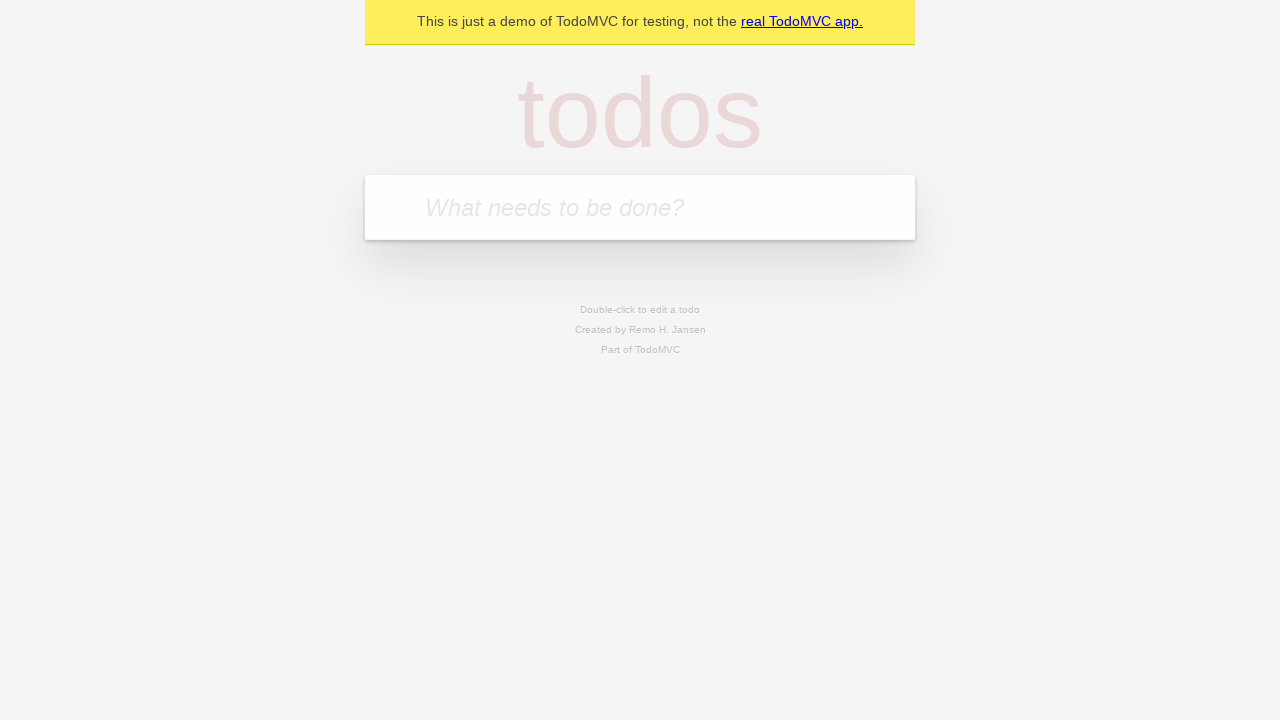

Filled new todo input with 'Original text' on .new-todo
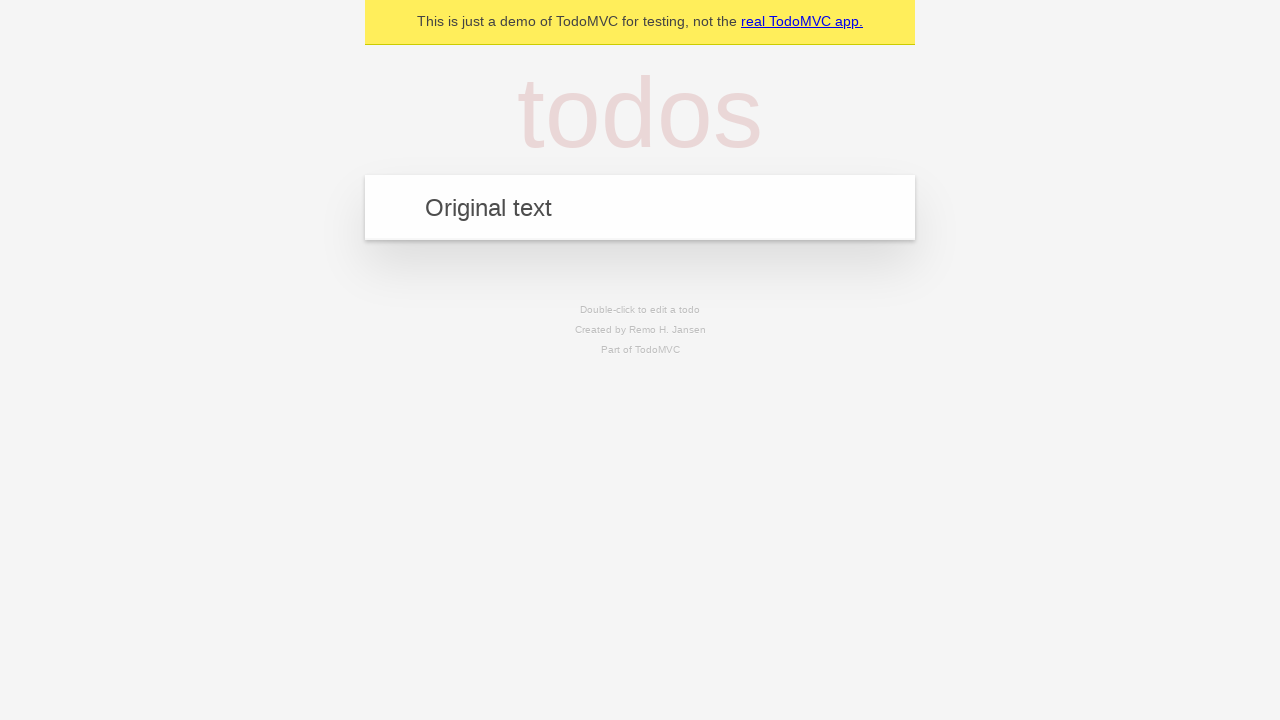

Pressed Enter to add the todo item
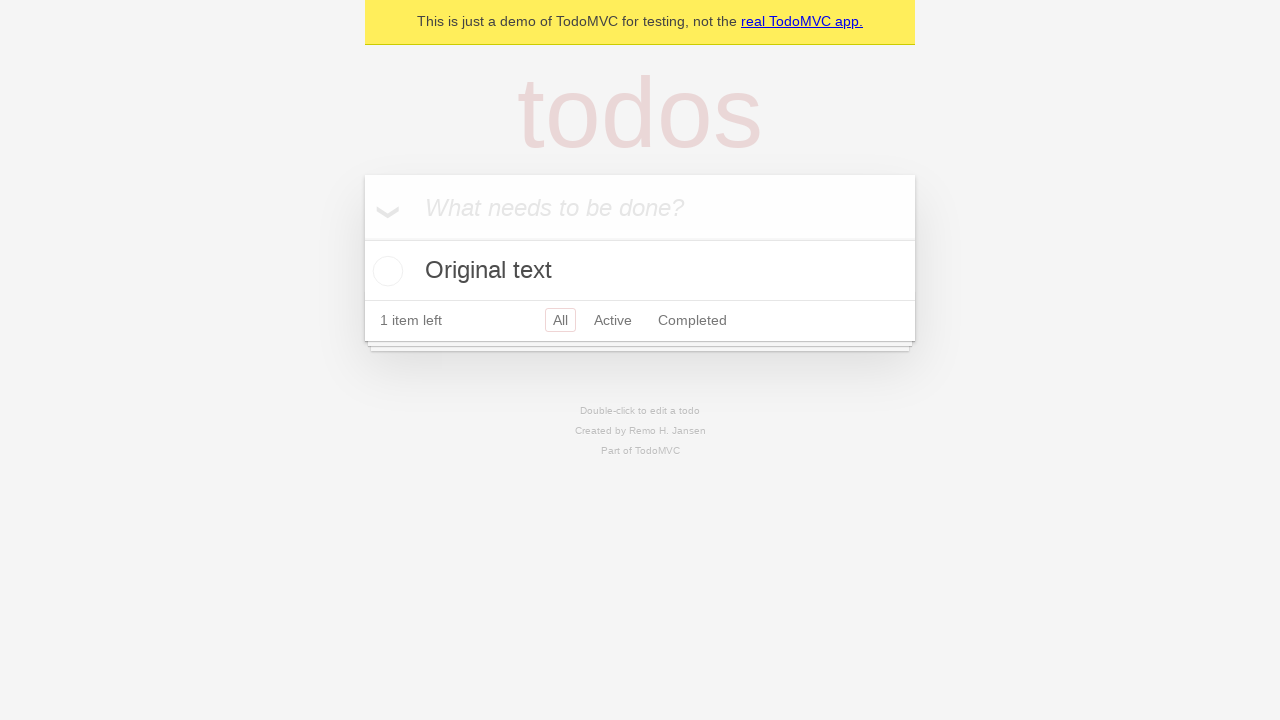

Waited for todo item to appear in the list
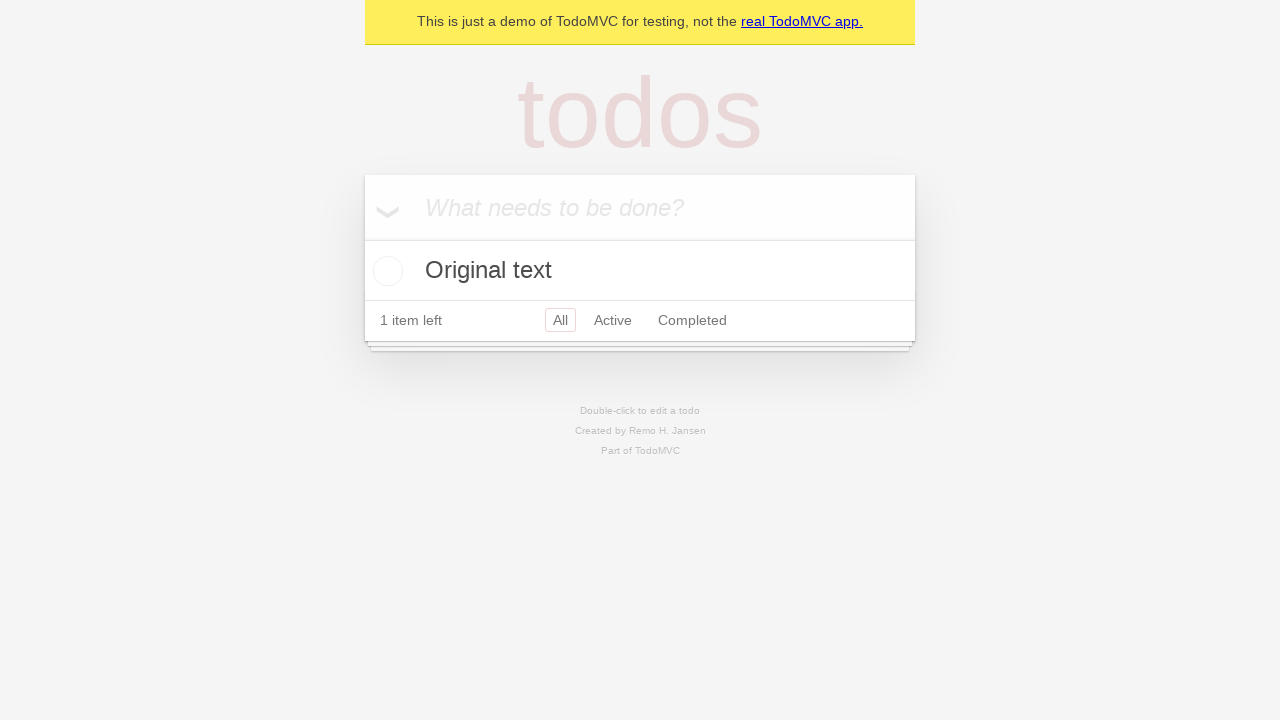

Double-clicked on todo item label to enter edit mode at (640, 271) on .todo-list li label
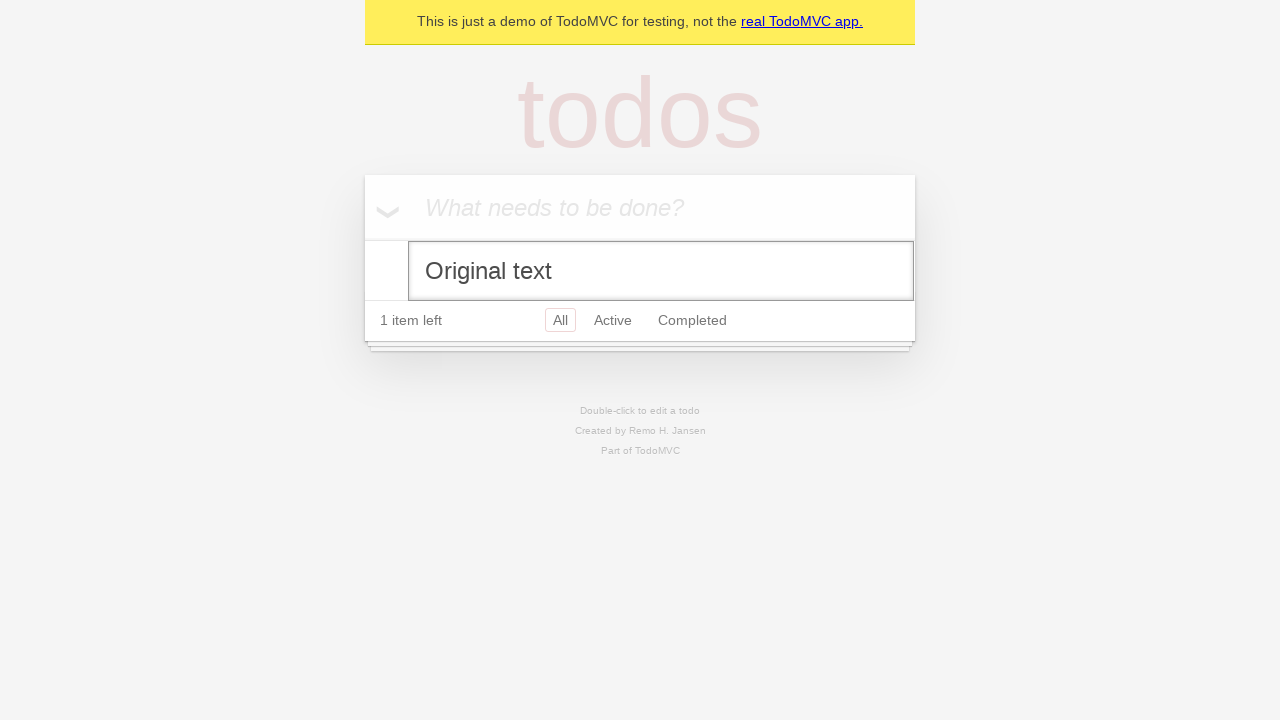

Filled edit field with 'Updated text' on .todo-list li.editing .edit
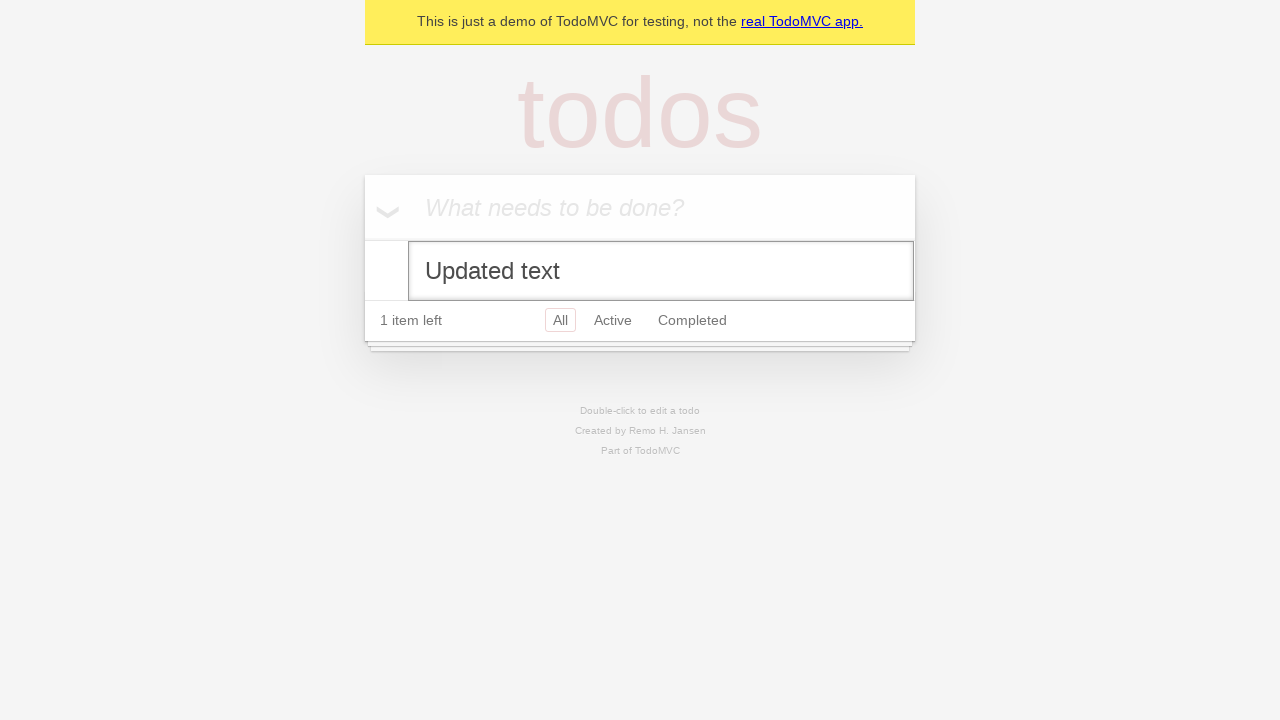

Pressed Enter to confirm the edit
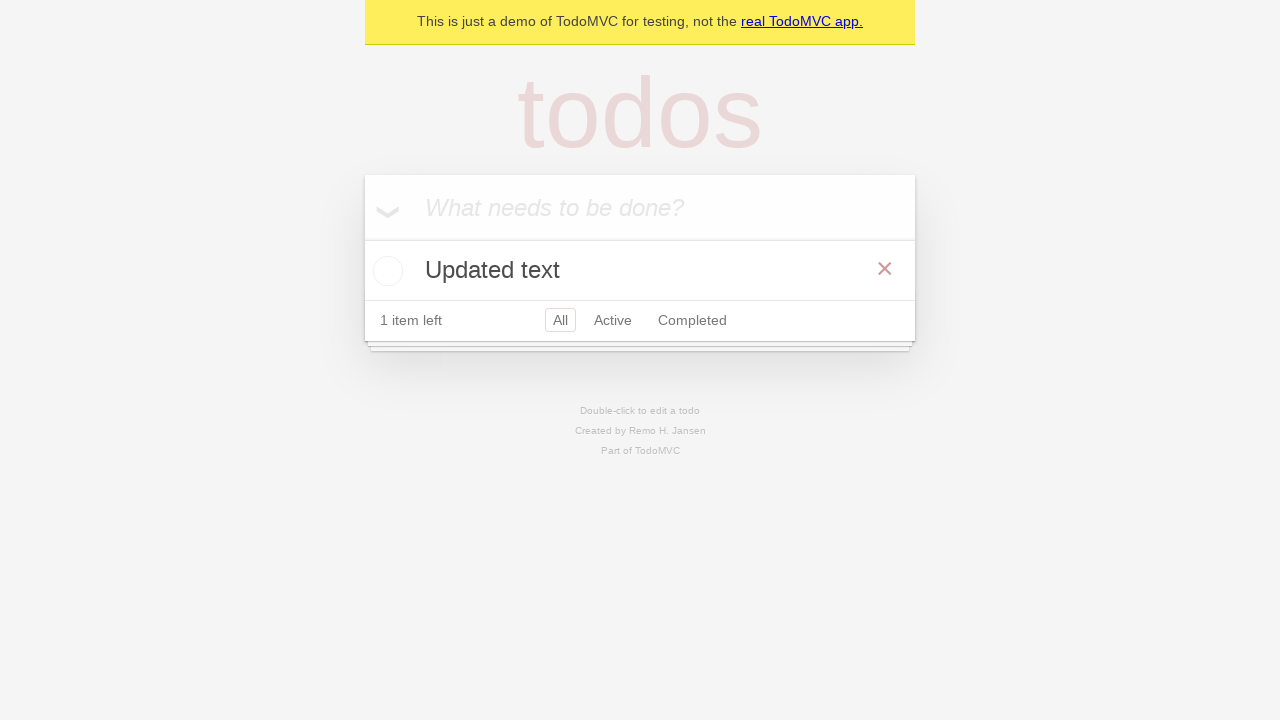

Verified todo item text was updated to 'Updated text'
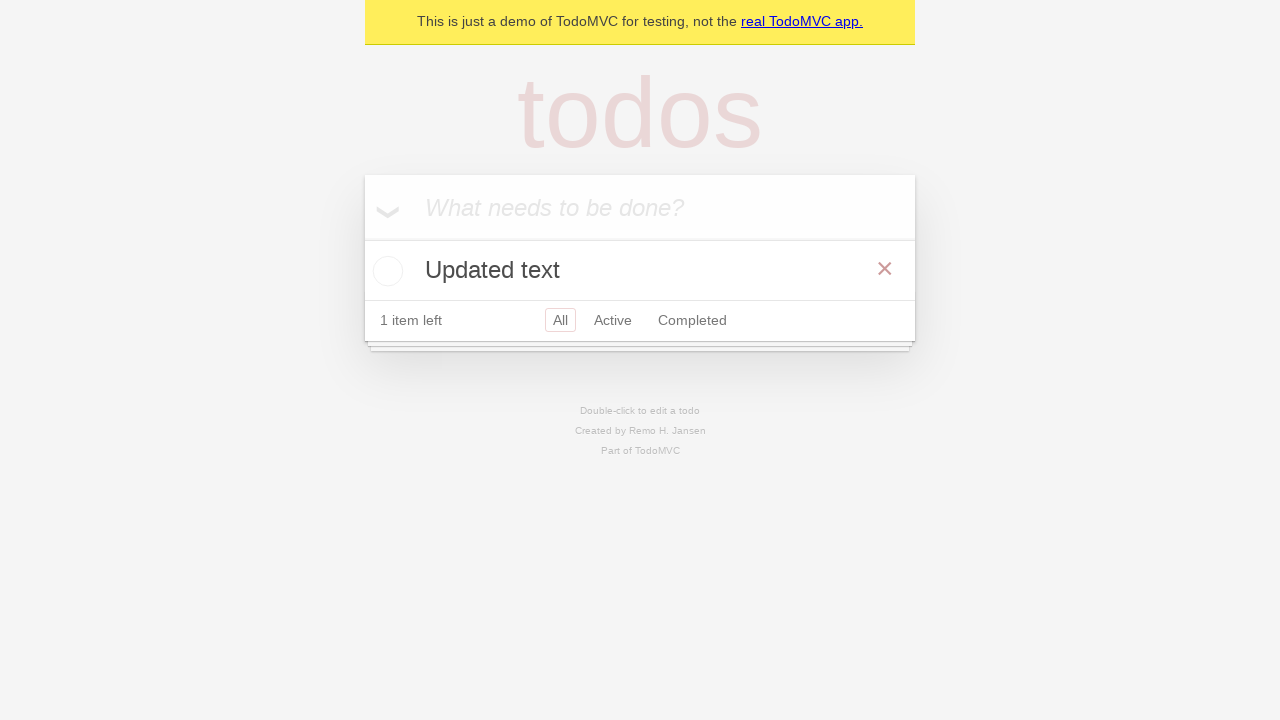

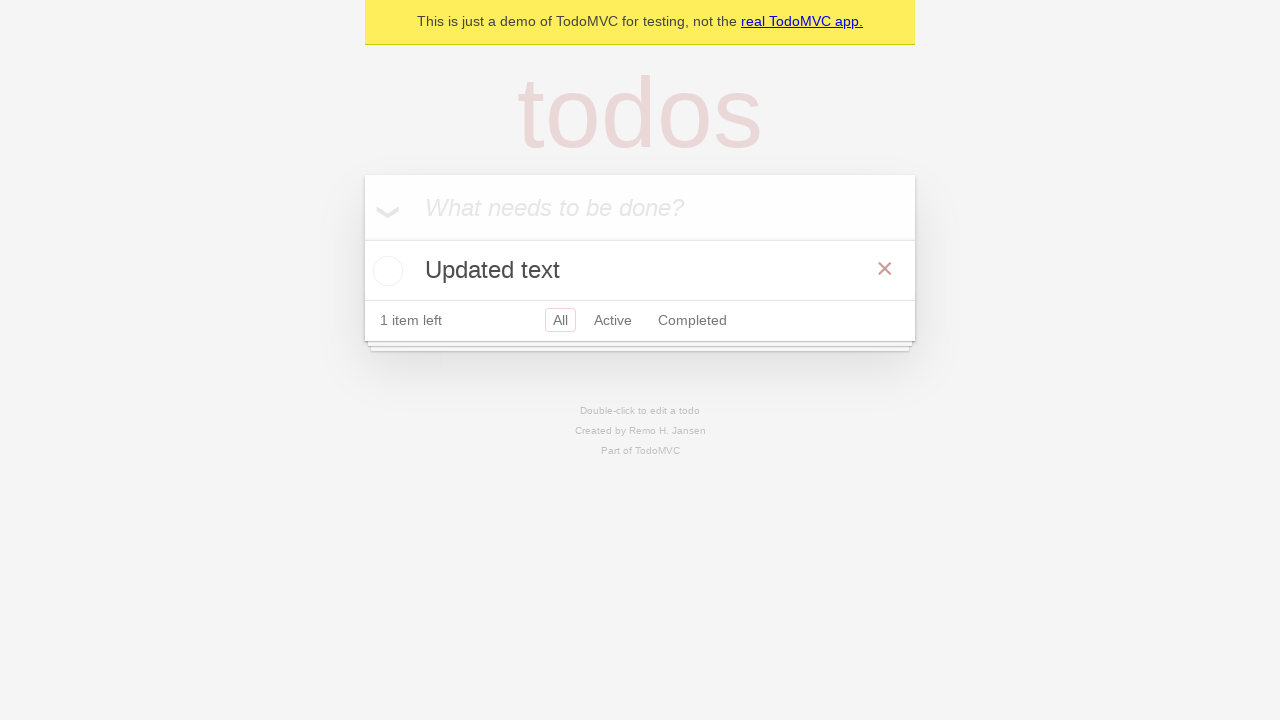